Tests JavaScript confirmation alert handling by triggering a confirm dialog and accepting it

Starting URL: https://the-internet.herokuapp.com/javascript_alerts

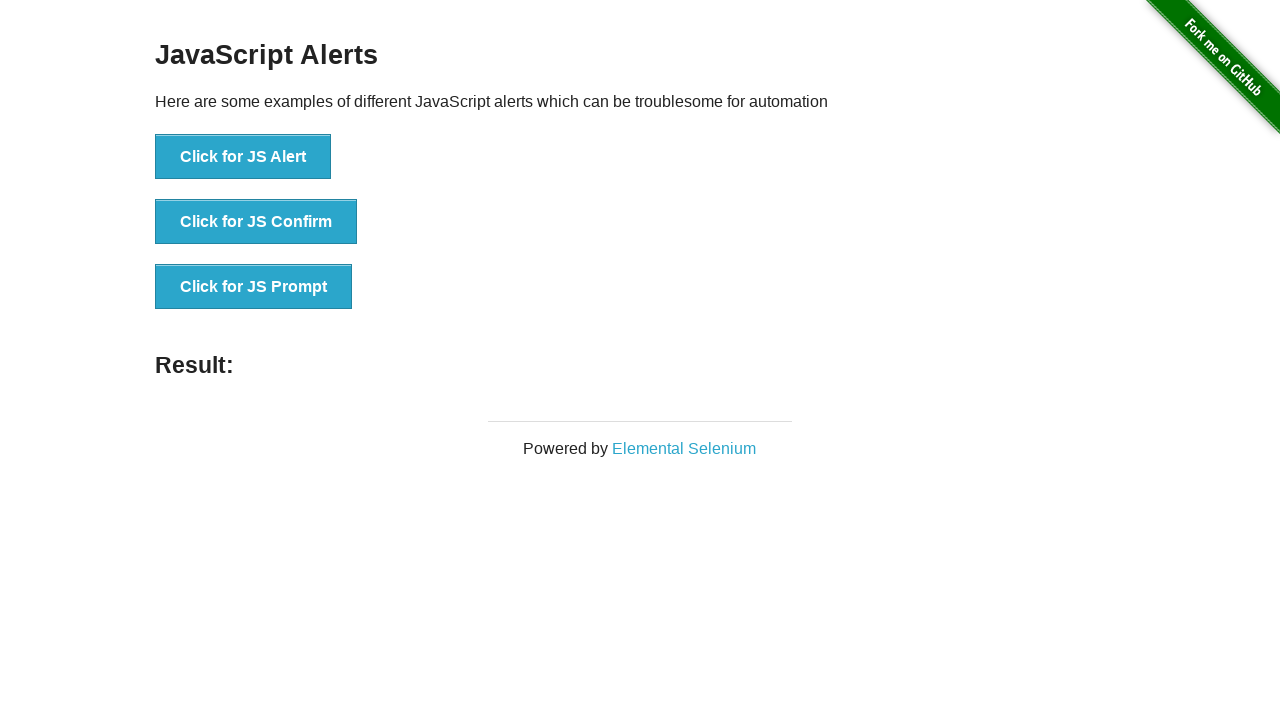

Clicked button to trigger JavaScript confirm dialog at (256, 222) on xpath=//button[text()='Click for JS Confirm']
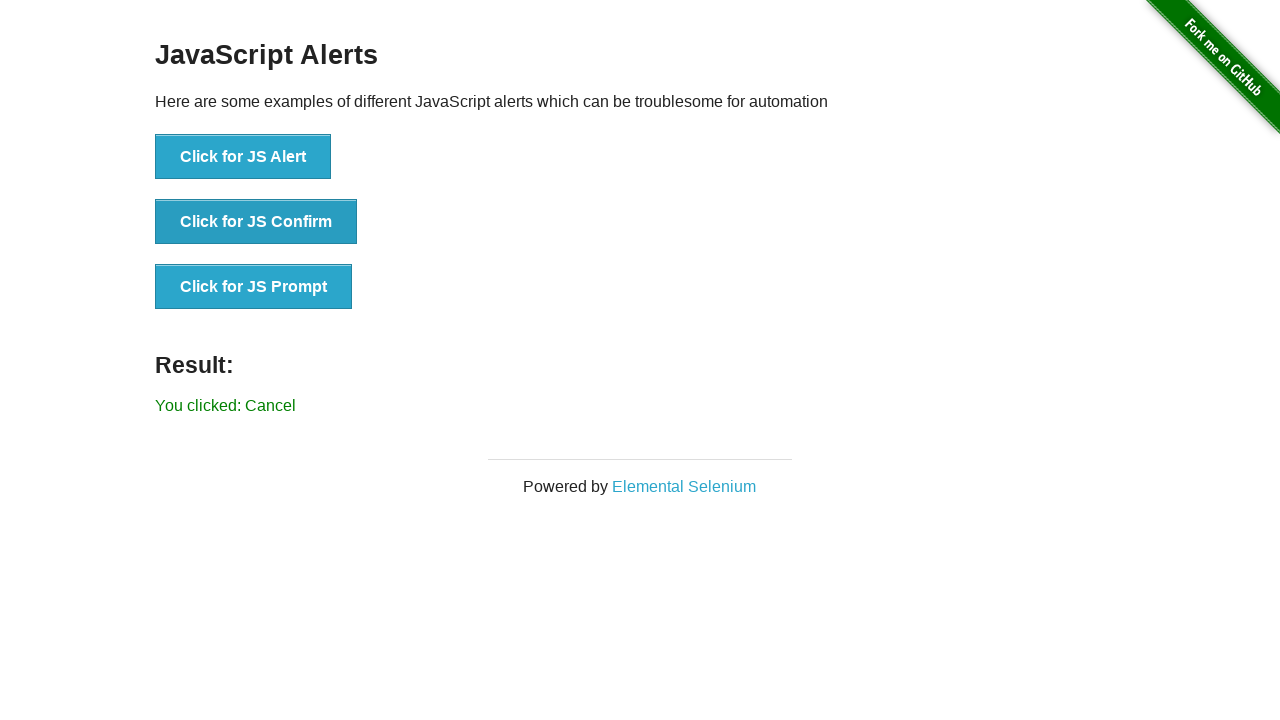

Set up dialog handler to accept confirmation
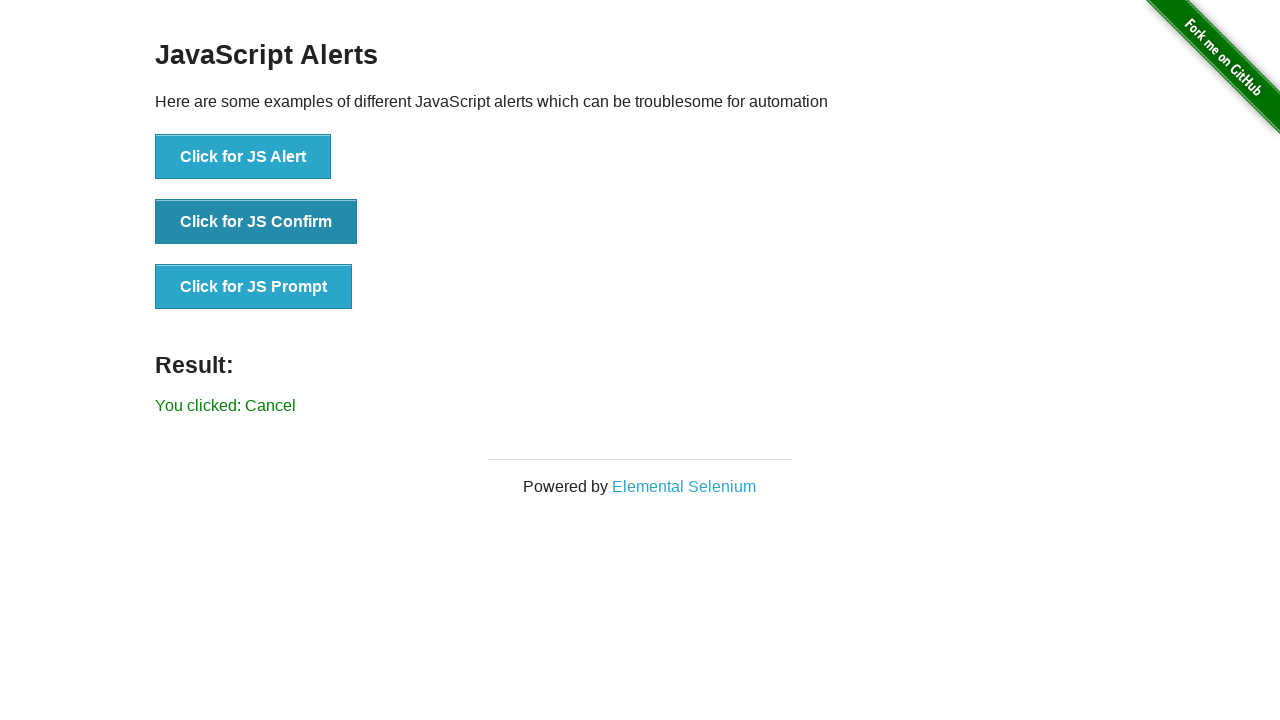

Clicked button to trigger JavaScript confirm dialog again at (256, 222) on xpath=//button[text()='Click for JS Confirm']
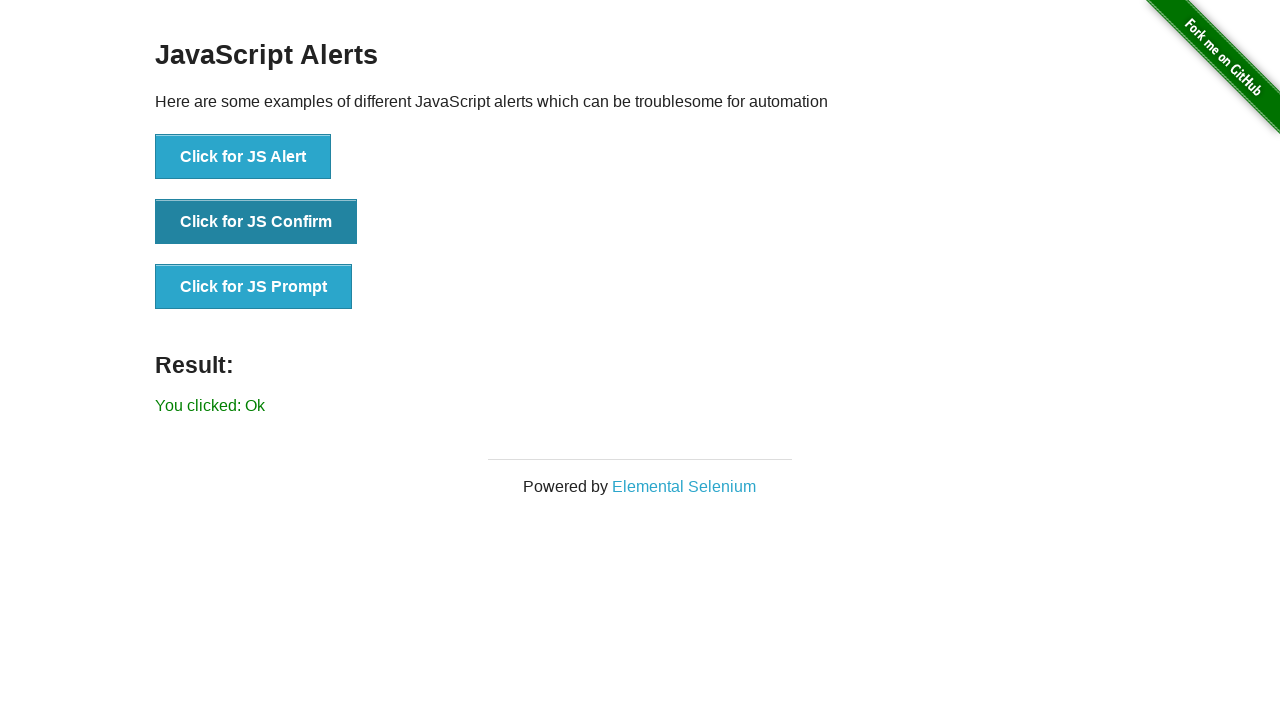

Confirmed result message 'You clicked: Ok' appeared on page
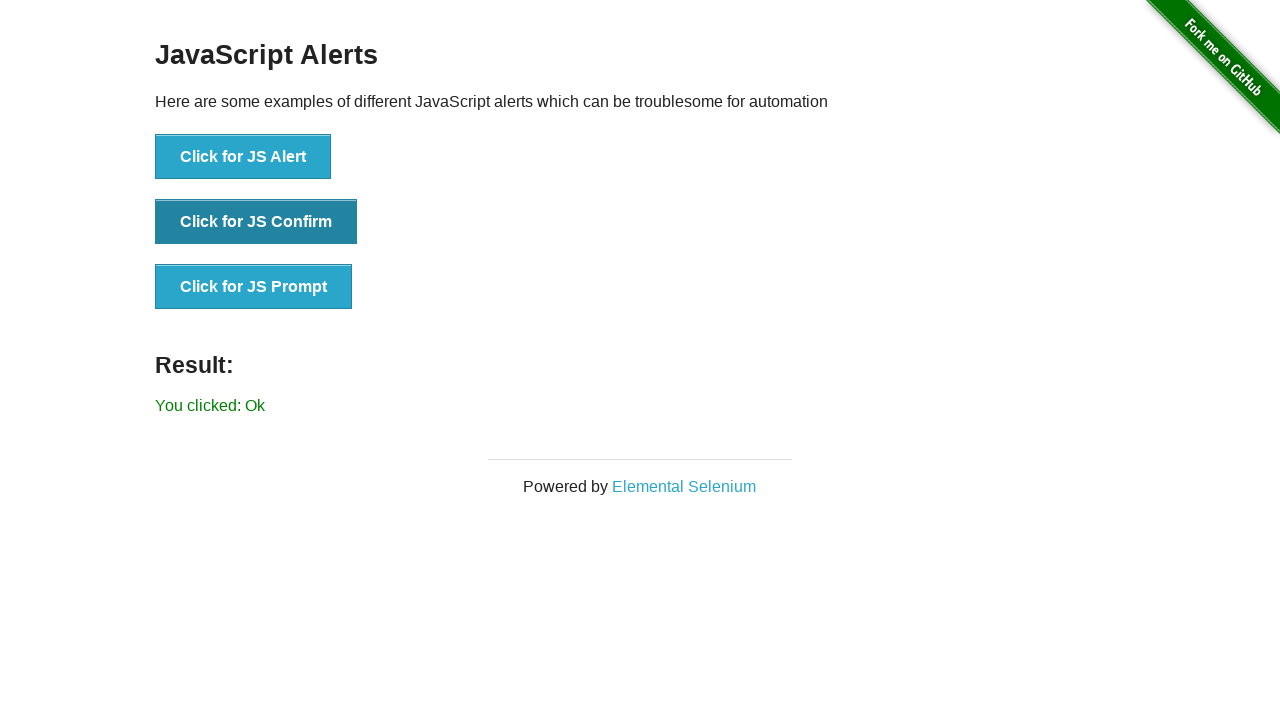

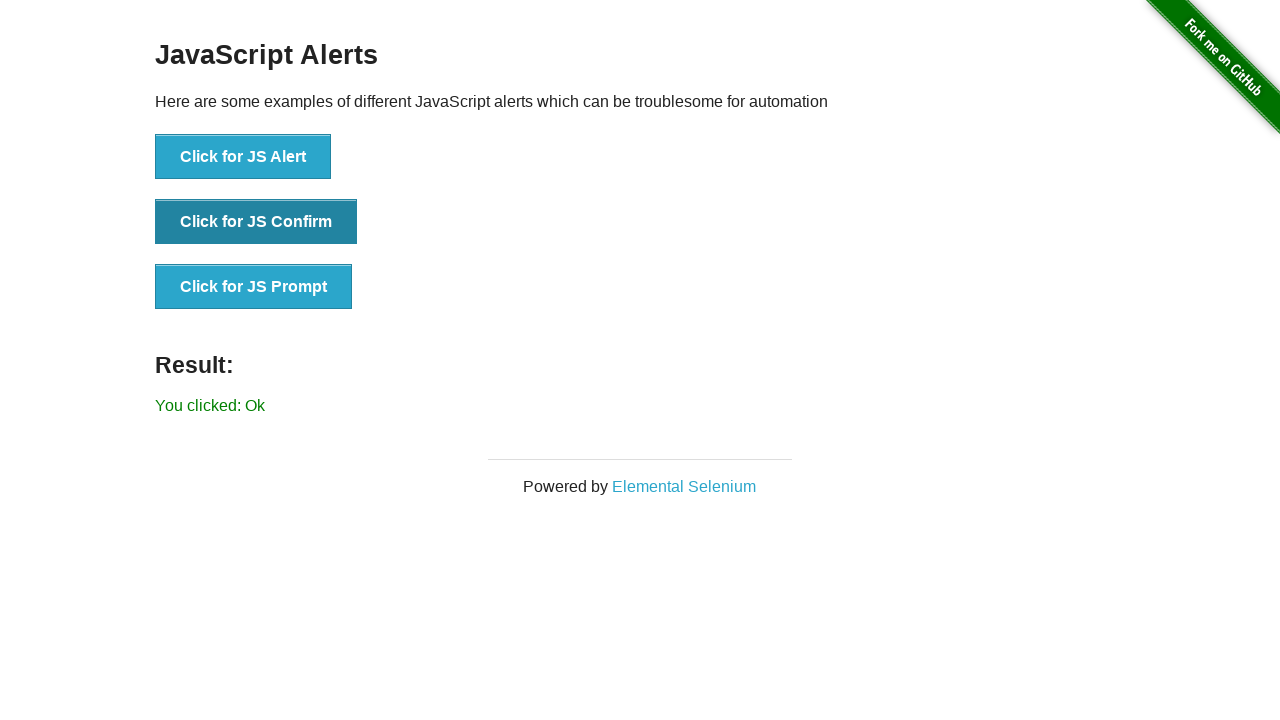